Solves a mathematical puzzle by extracting a value from an image attribute, calculating a formula, and submitting the answer along with checkbox and radio button selections

Starting URL: http://suninjuly.github.io/get_attribute.html

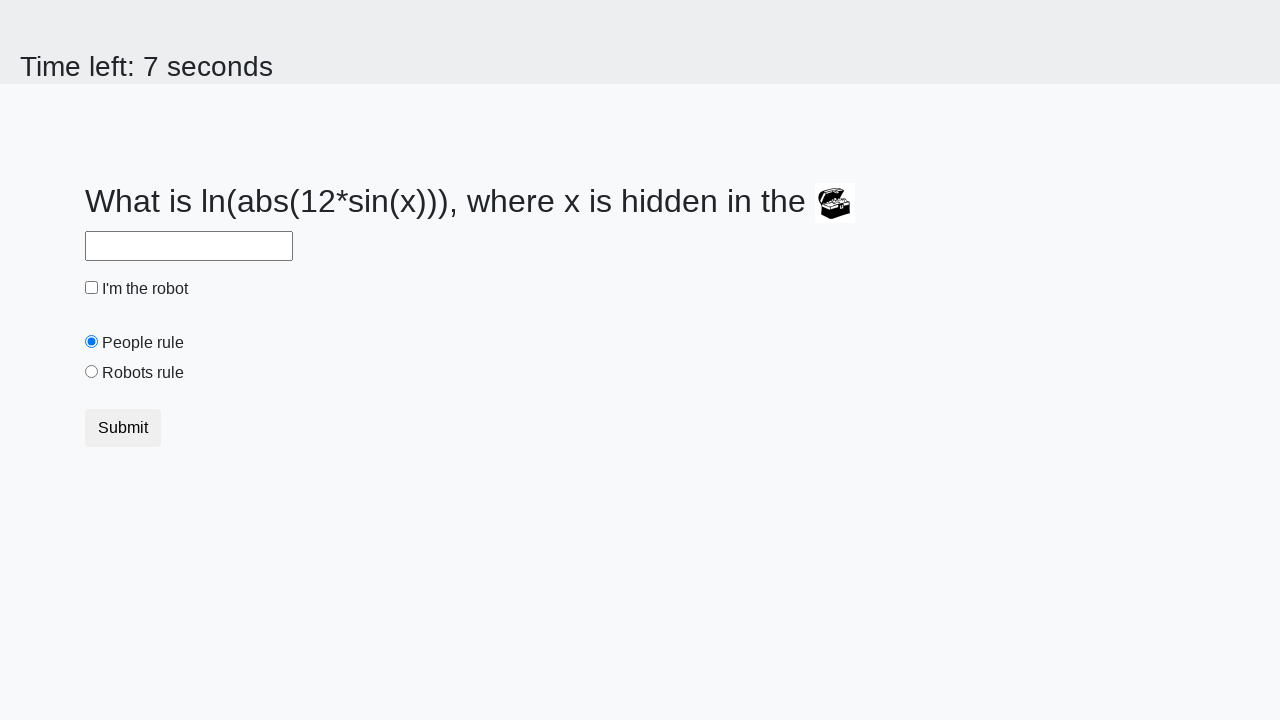

Located treasure image element
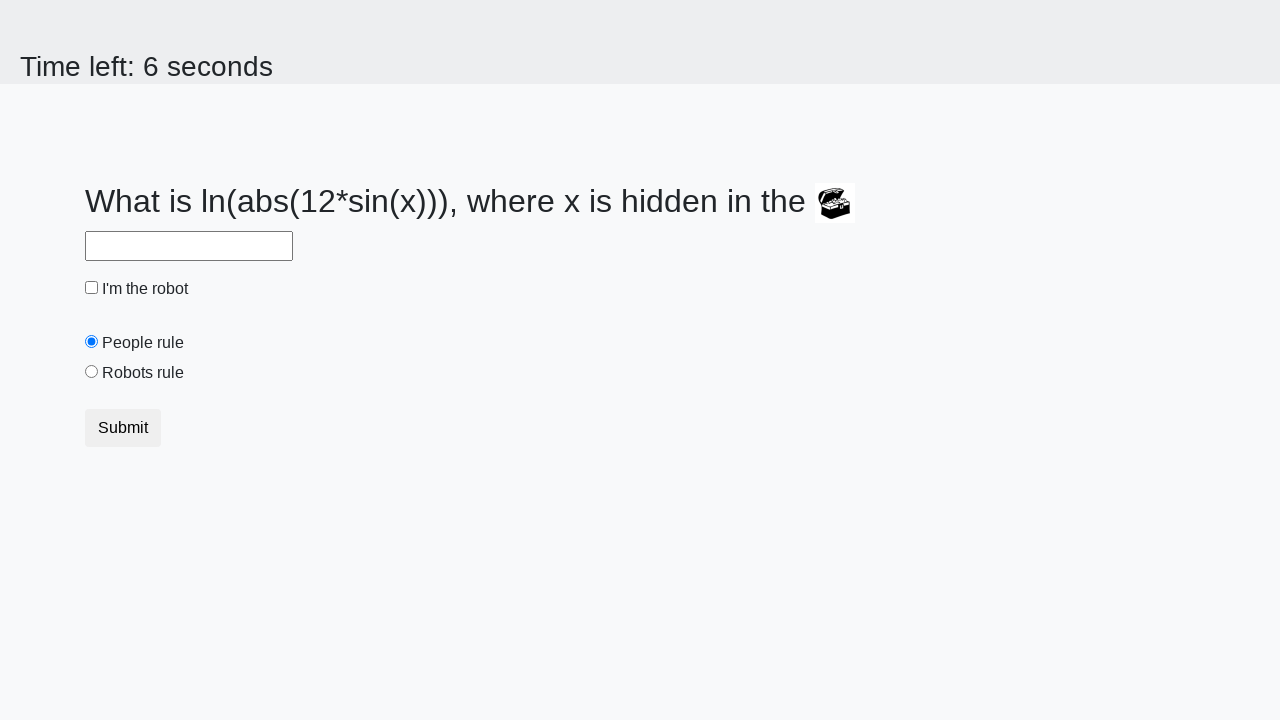

Extracted valuex attribute from treasure image
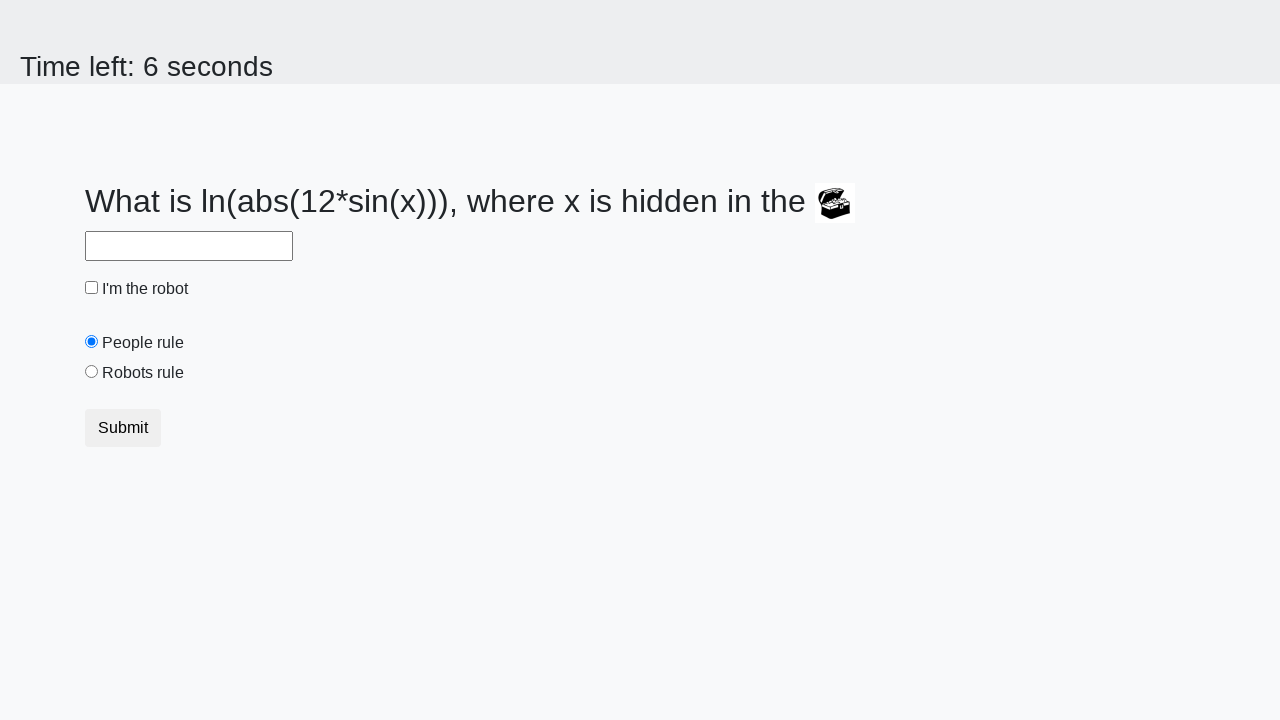

Calculated answer using formula: log(abs(12 * sin(x)))
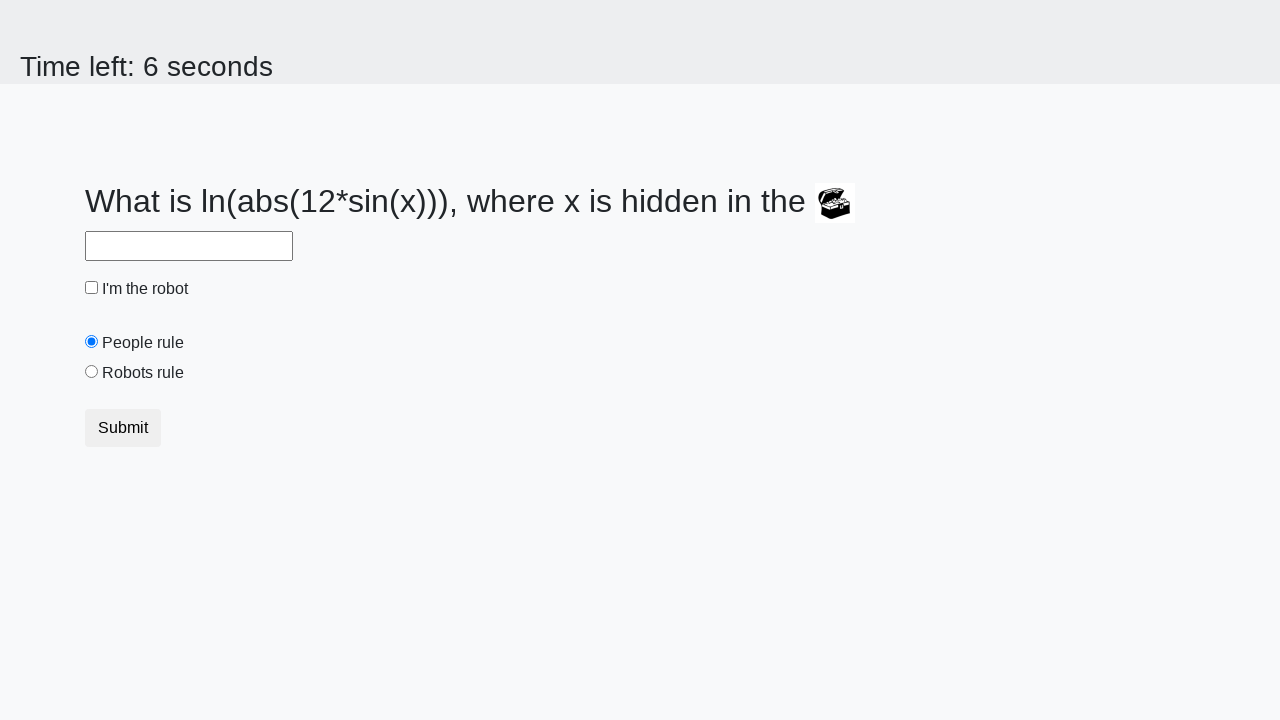

Filled answer field with calculated value on input#answer
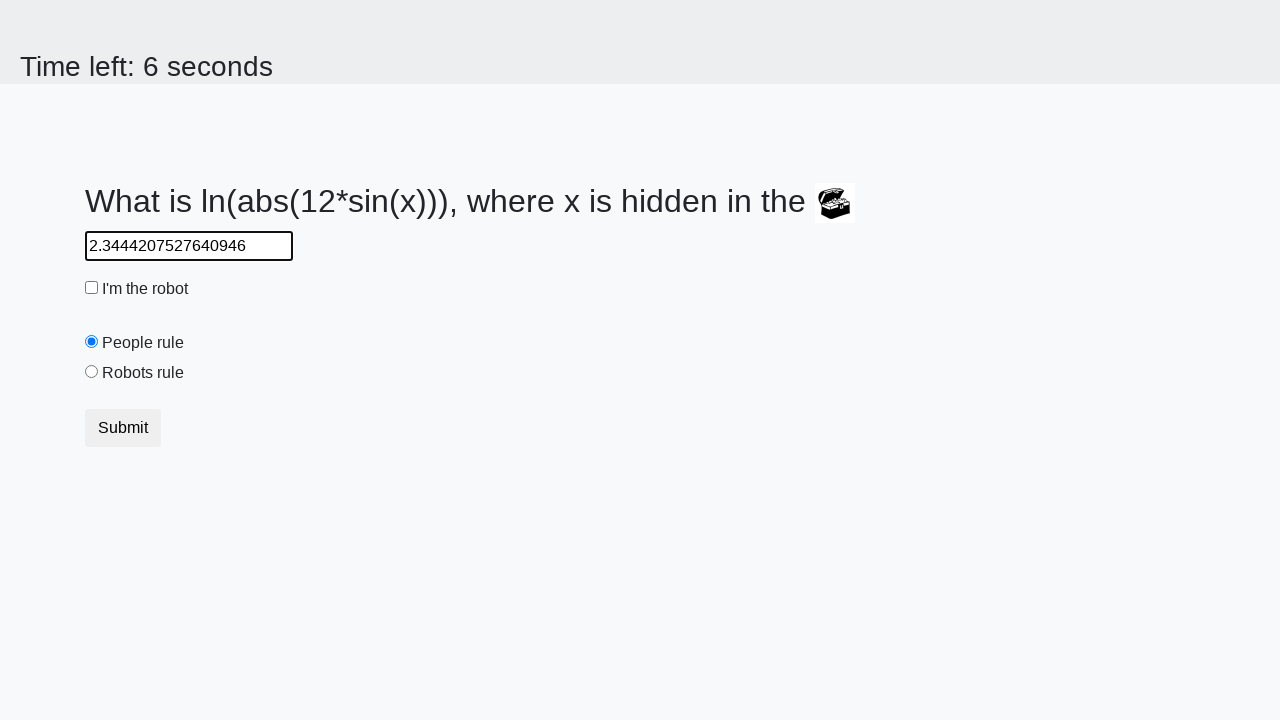

Clicked robot checkbox at (92, 288) on input#robotCheckbox
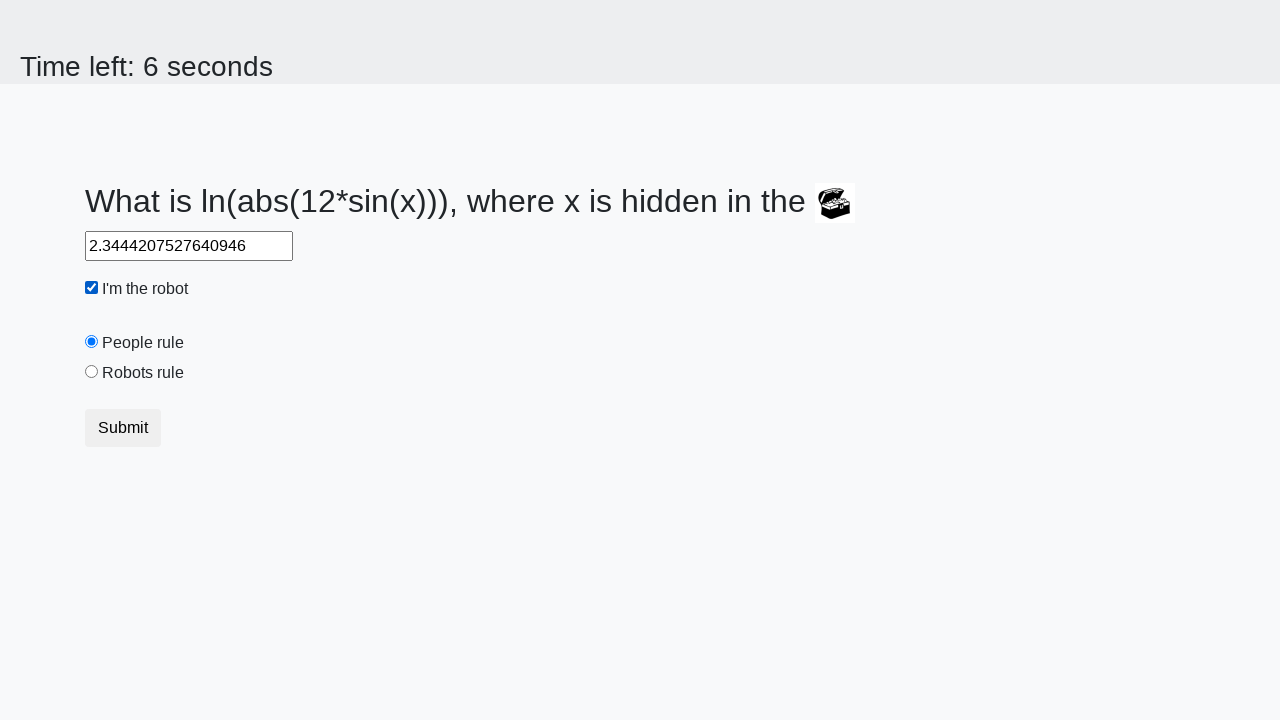

Clicked robots rule radio button at (92, 372) on input#robotsRule
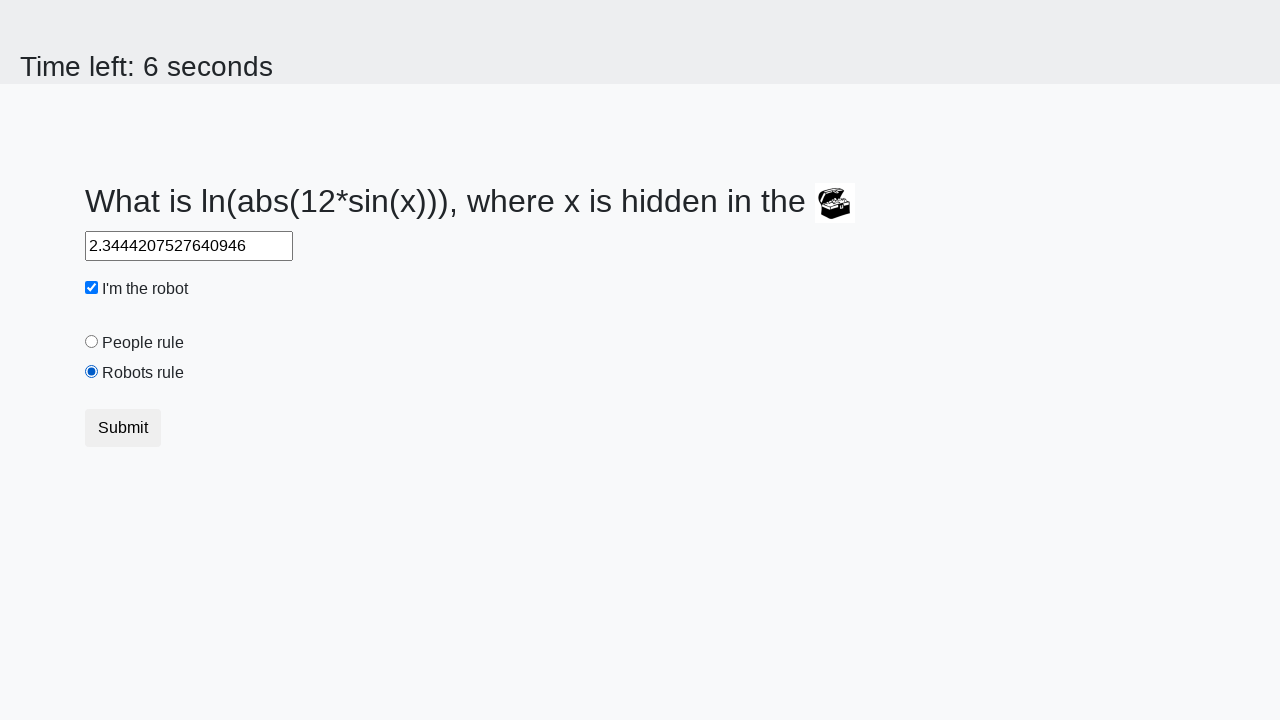

Clicked submit button to complete the puzzle at (123, 428) on button.btn.btn-default
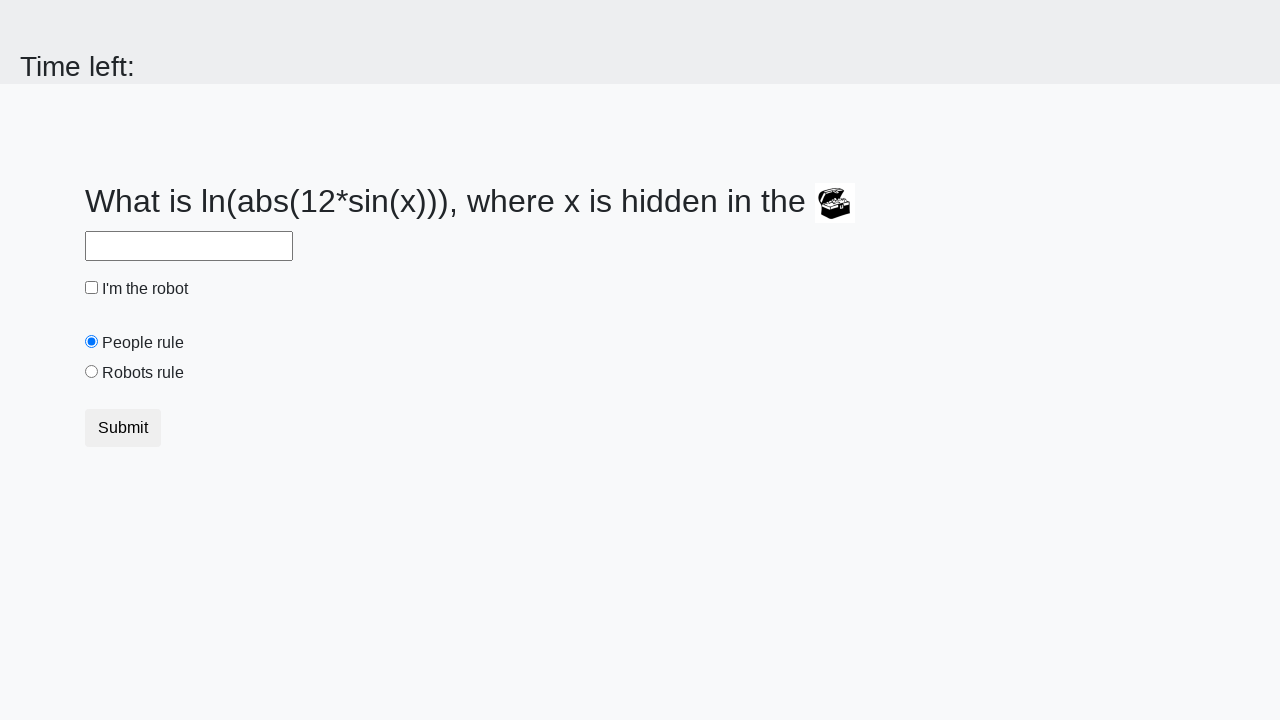

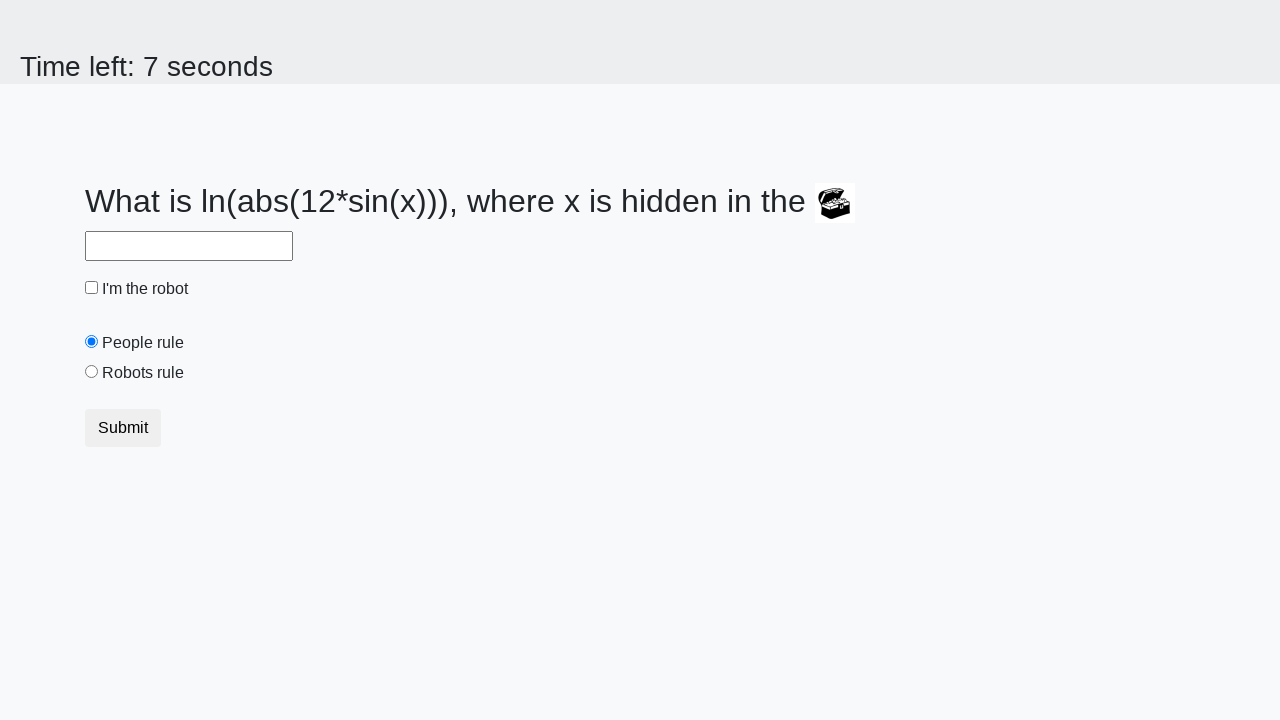